Verifies that the "Online top-up" section header is displayed on the MTS Belarus homepage

Starting URL: https://mts.by

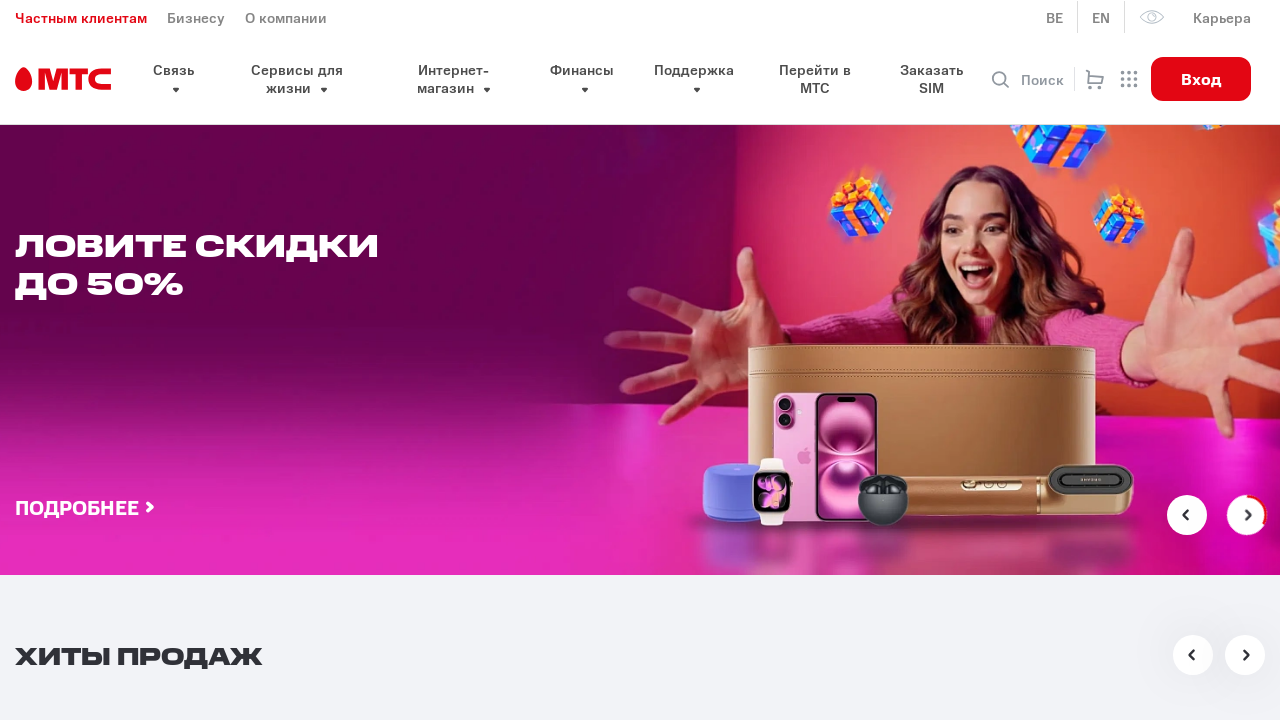

Located 'Online top-up' section header element
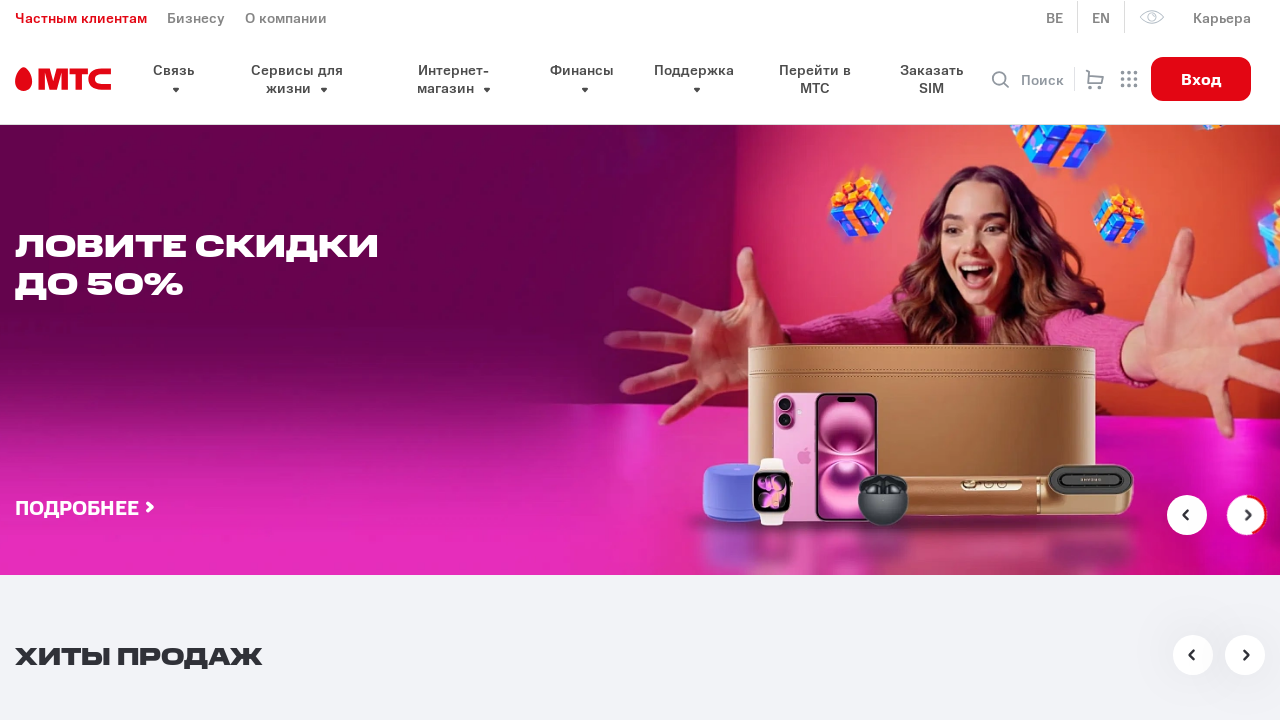

Waited for 'Online top-up' section header to become visible
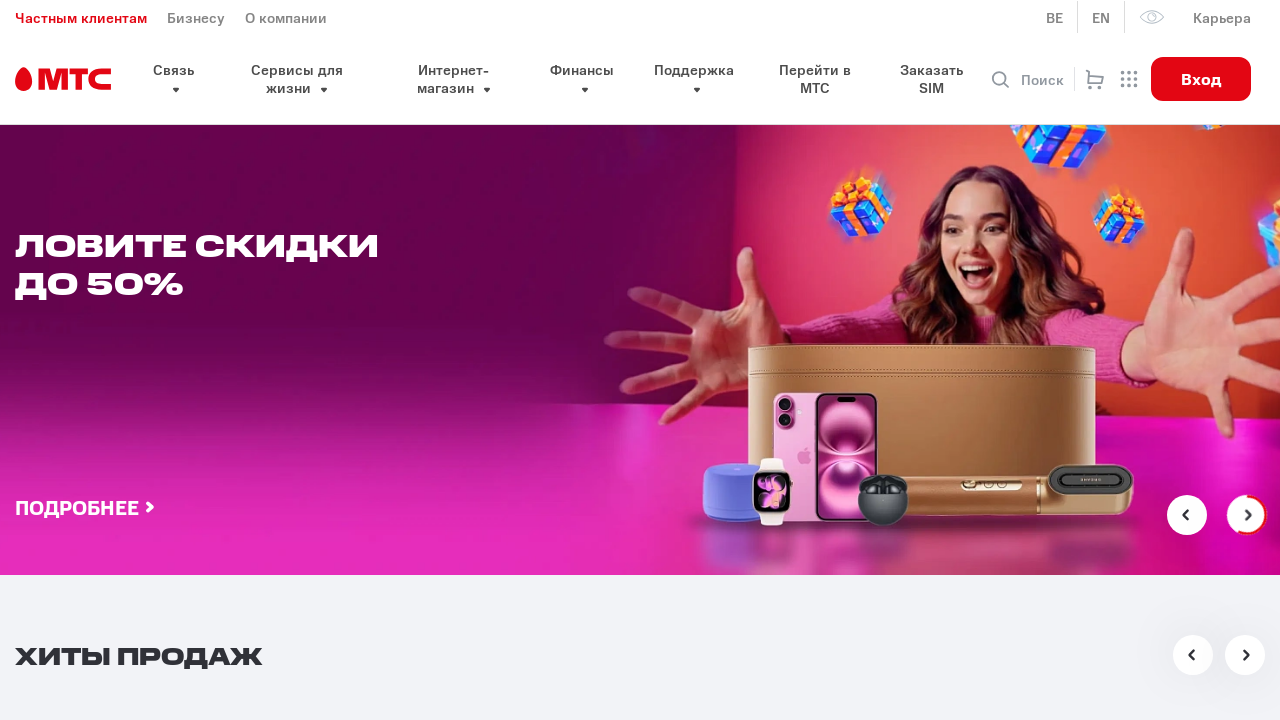

Verified that 'Online top-up' section header is visible
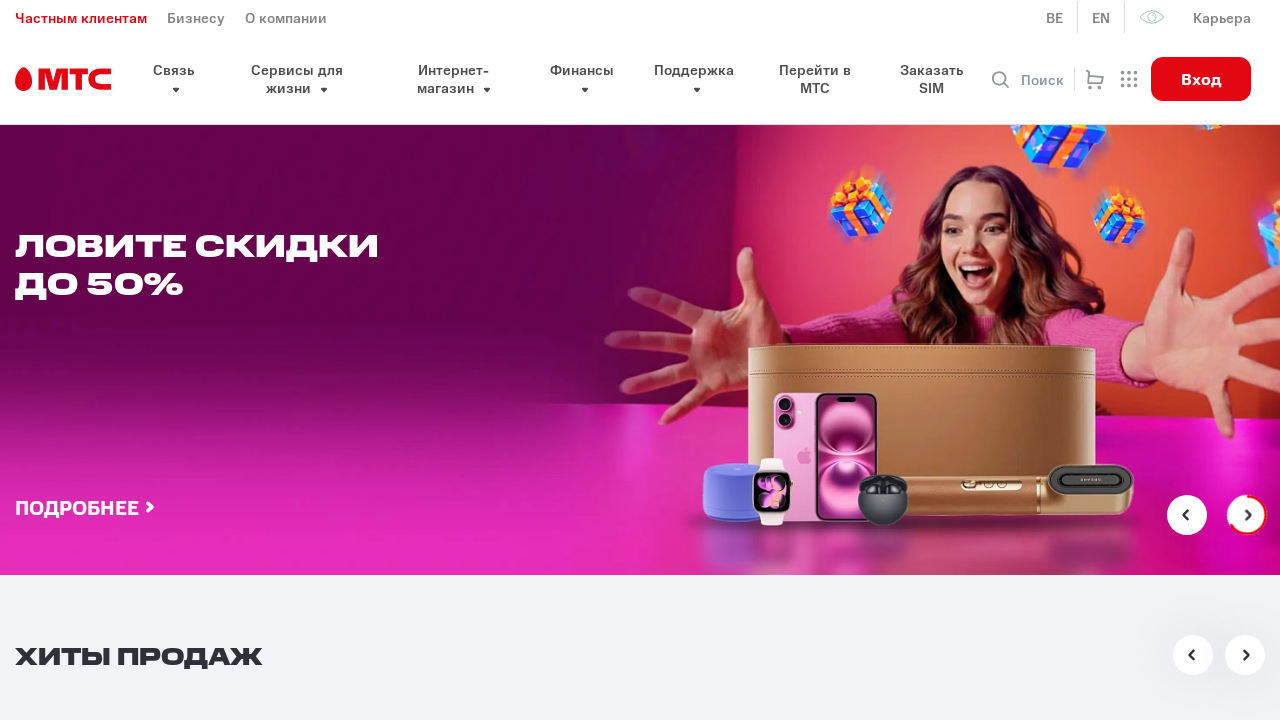

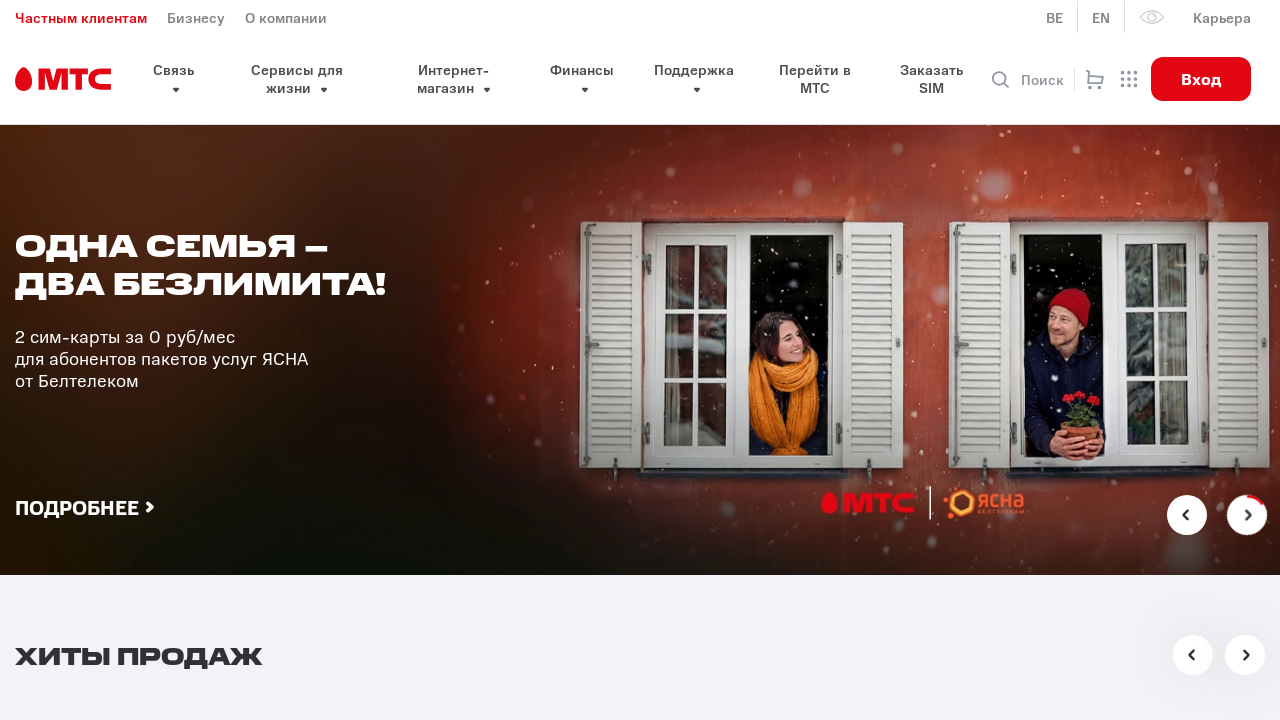